Tests custom radio button by using JavaScript click on the input element and verifying selection

Starting URL: https://login.ubuntu.com

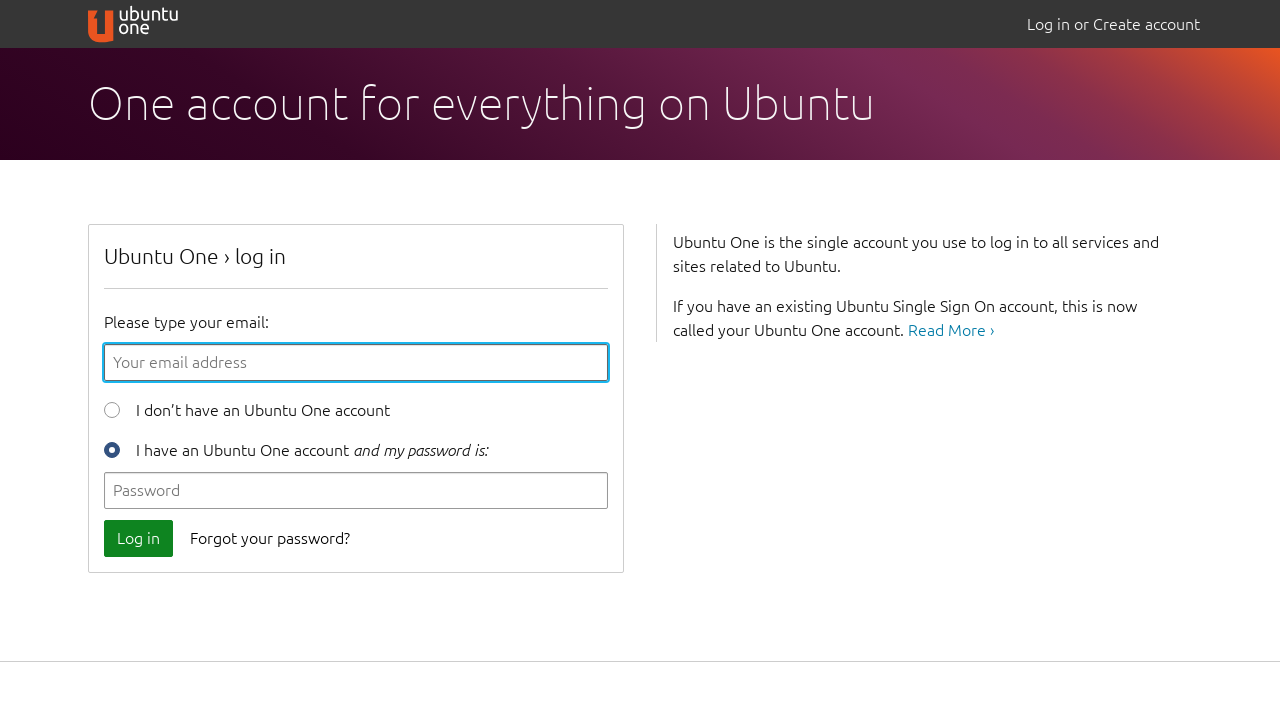

Executed JavaScript click on custom radio button input#id_new_user
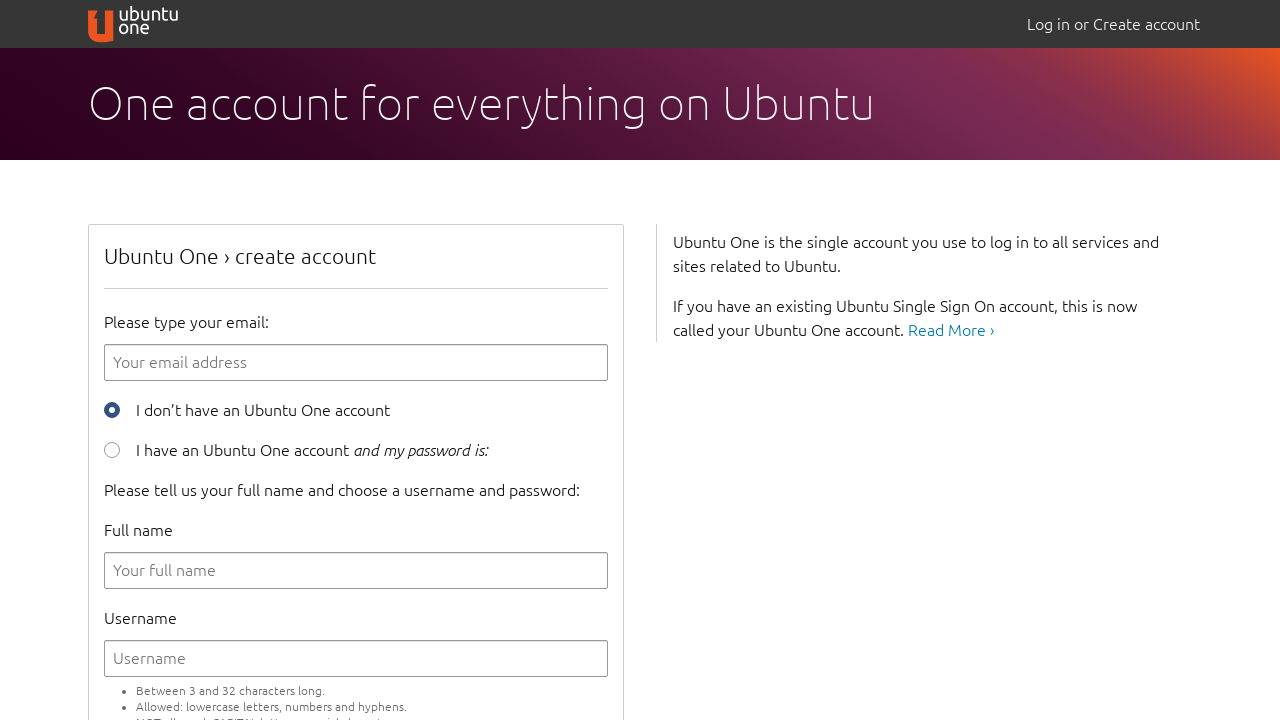

Verified custom radio button is selected
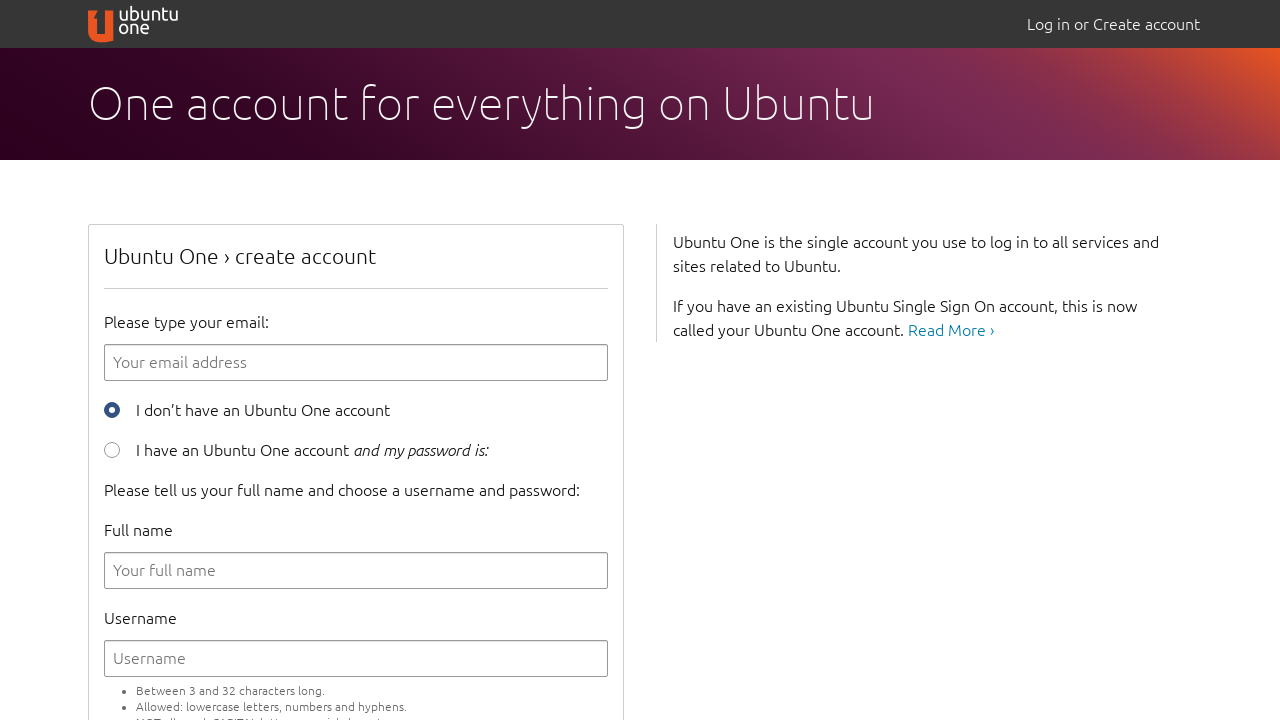

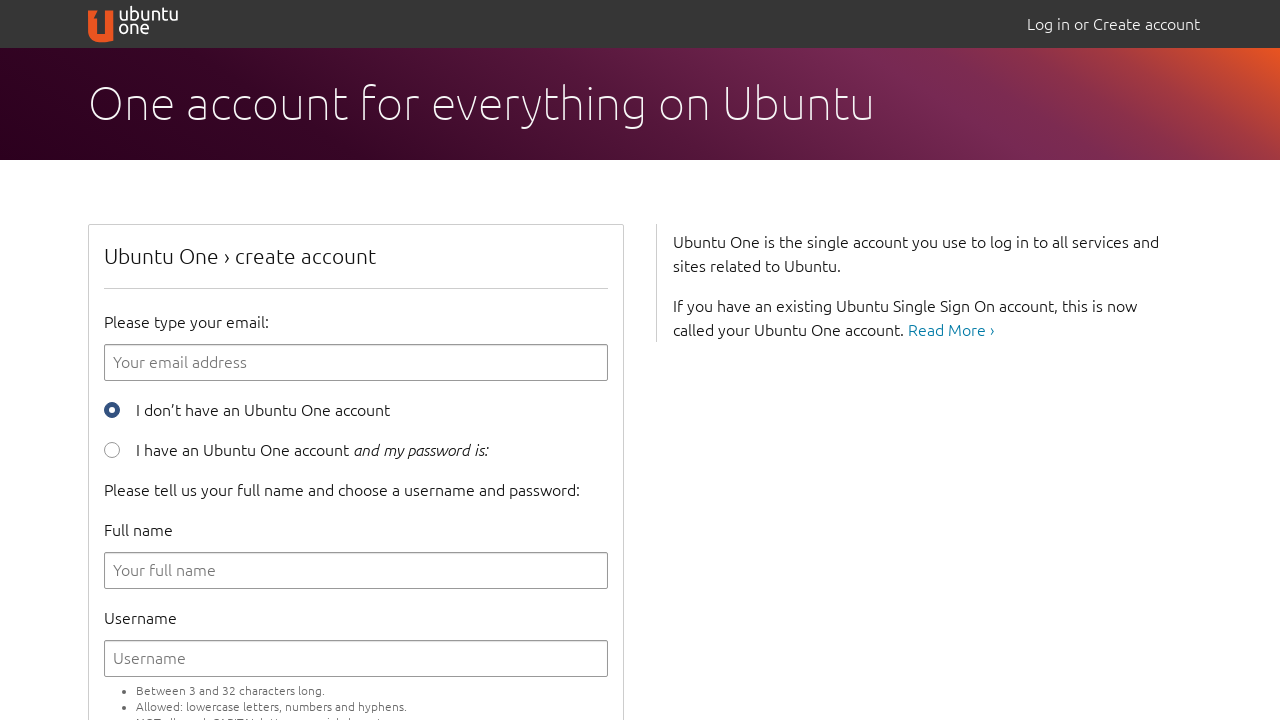